Visits the Checkly HQ homepage and verifies the page loads successfully with a response status less than 400

Starting URL: https://checklyhq.com

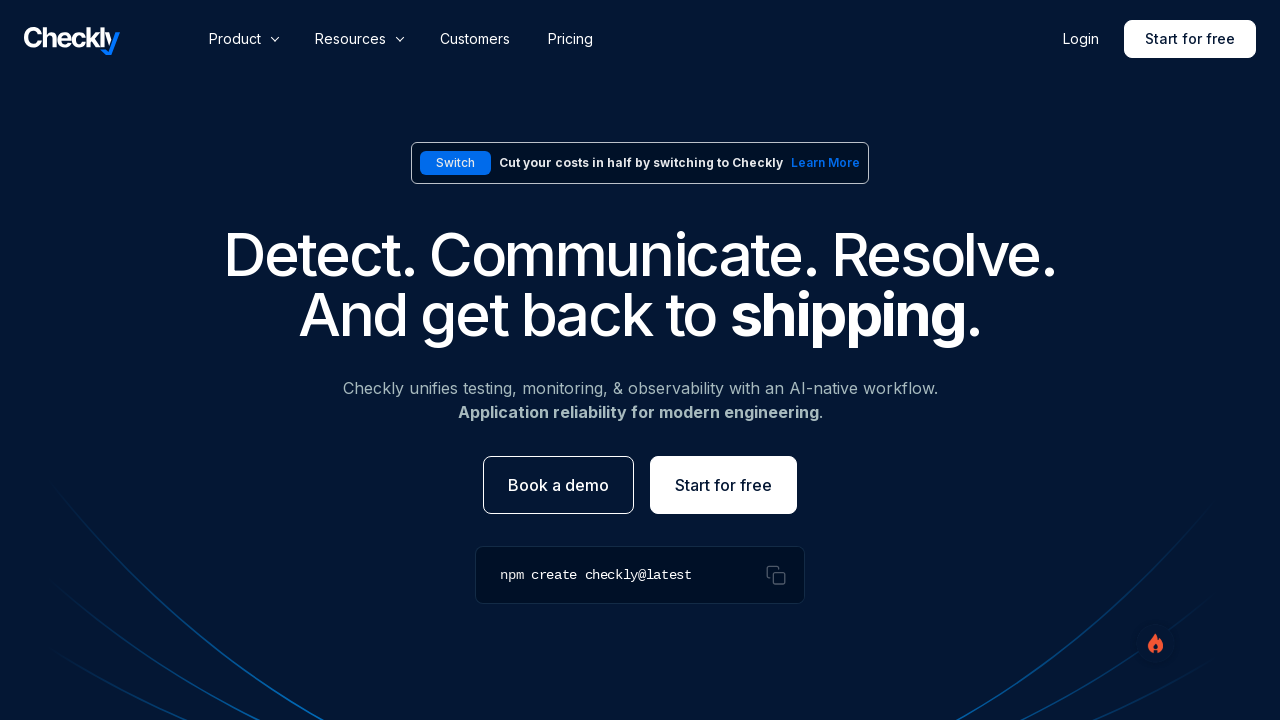

Navigated to Checkly HQ homepage at https://checklyhq.com
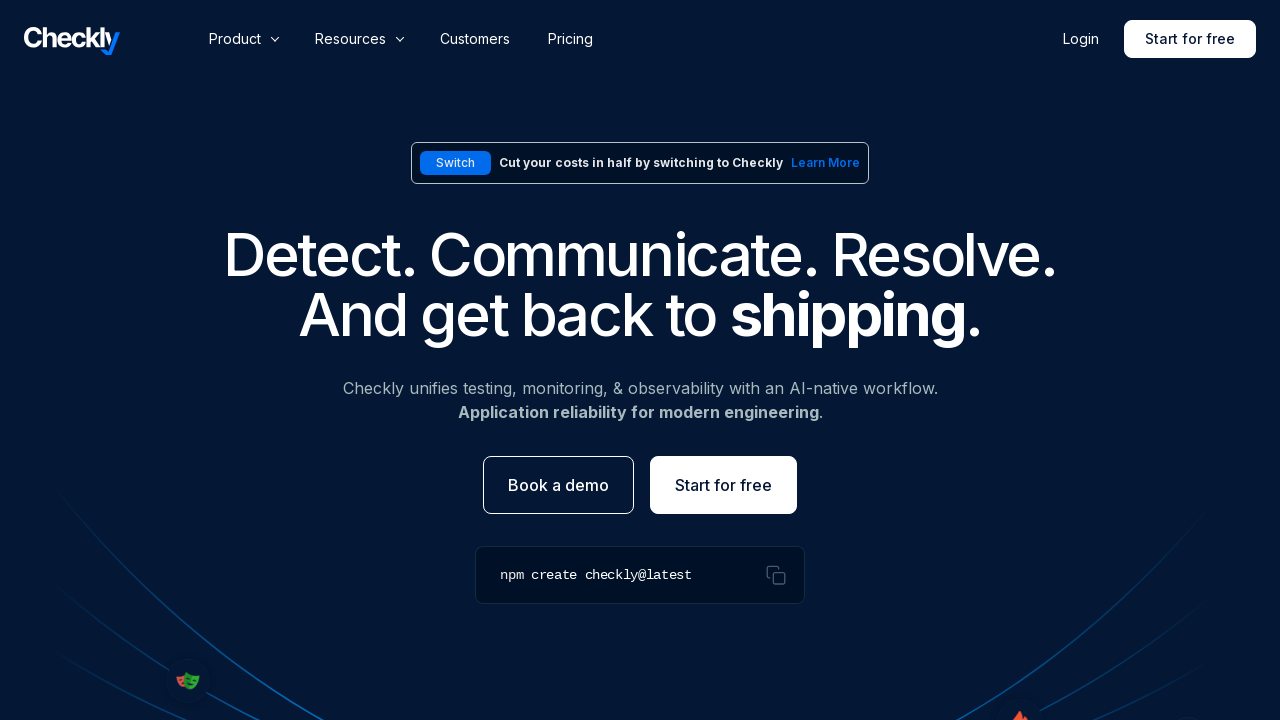

Page DOM content loaded successfully
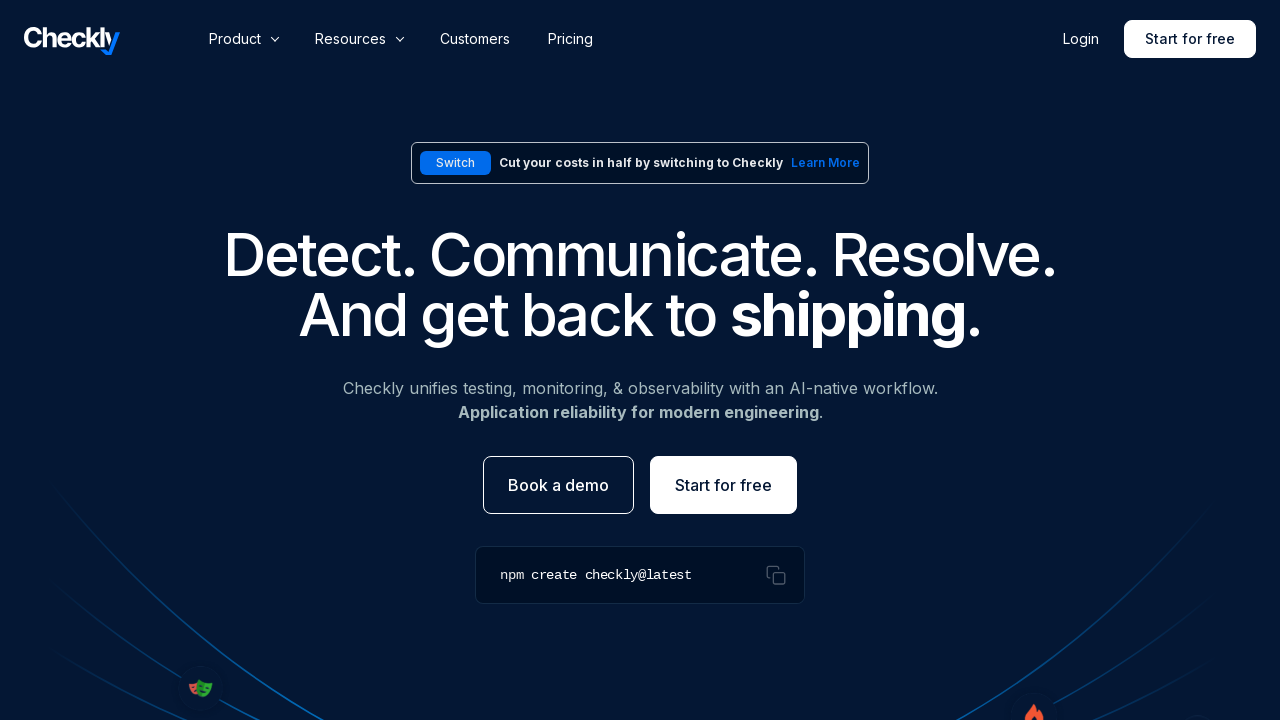

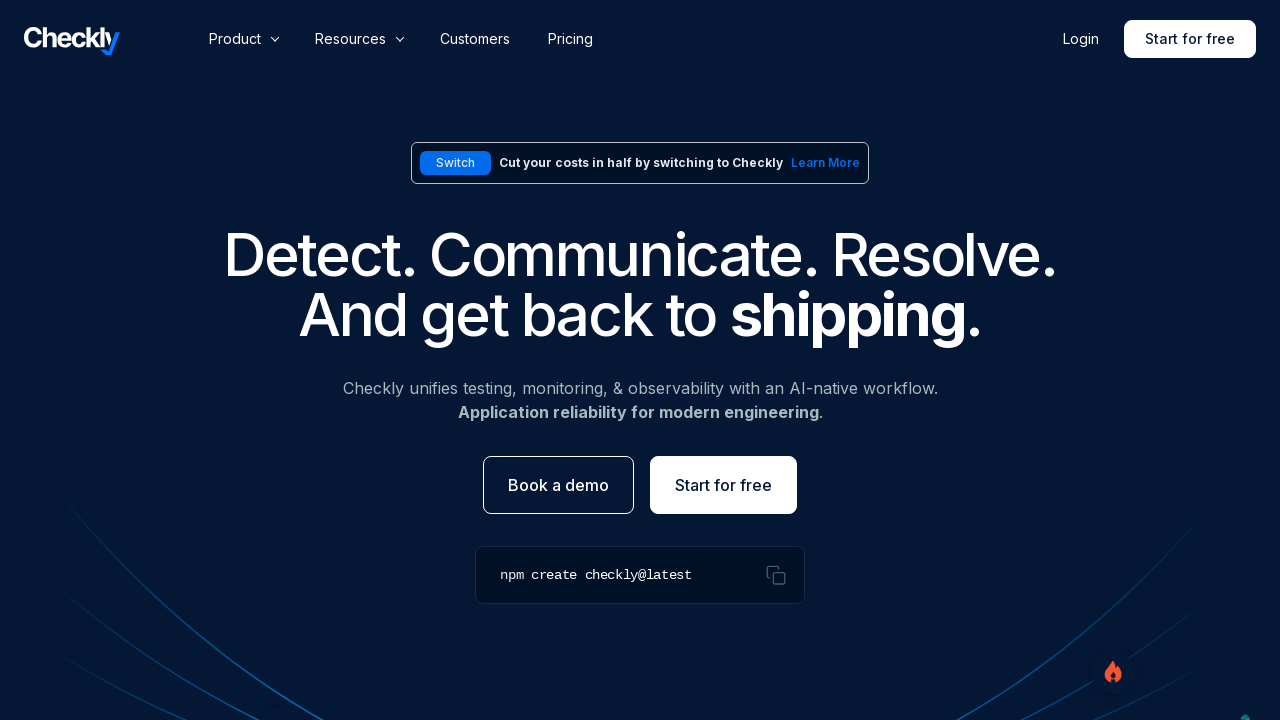